Tests filtering from Completed view to Active view with mixed task types.

Starting URL: https://todomvc4tasj.herokuapp.com/

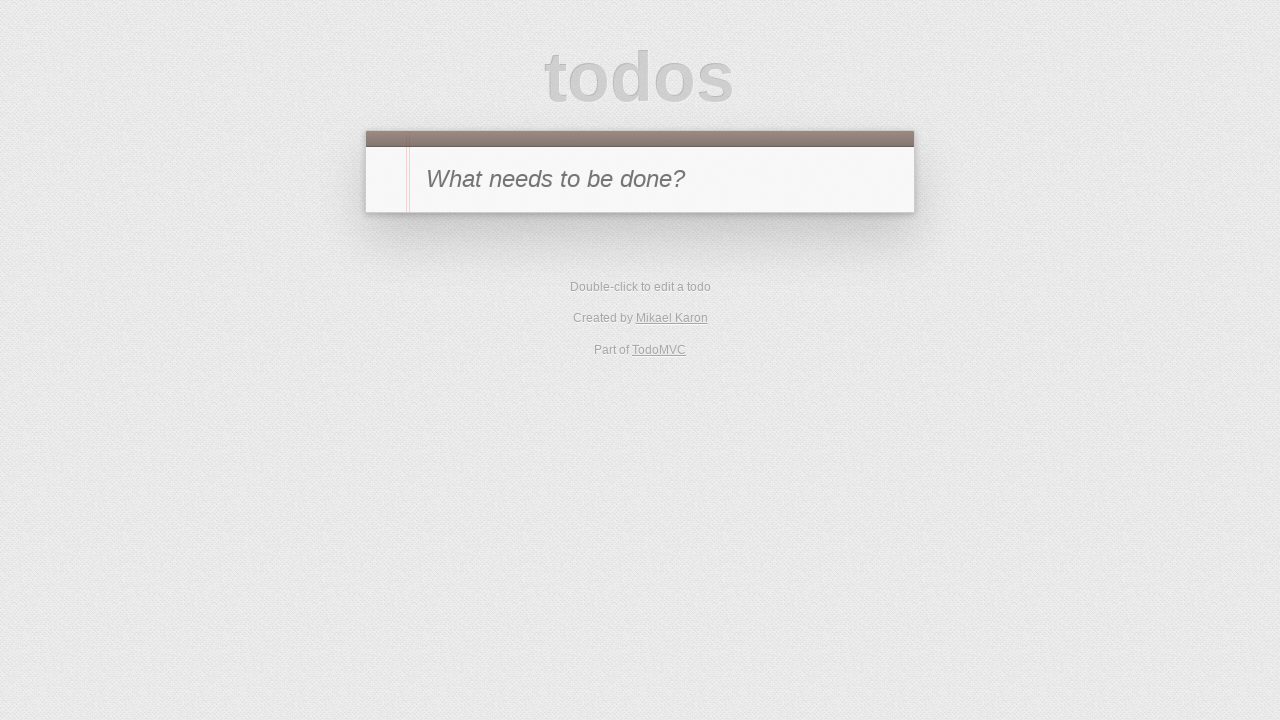

Set up initial state with mixed tasks (2 active, 1 completed) in localStorage
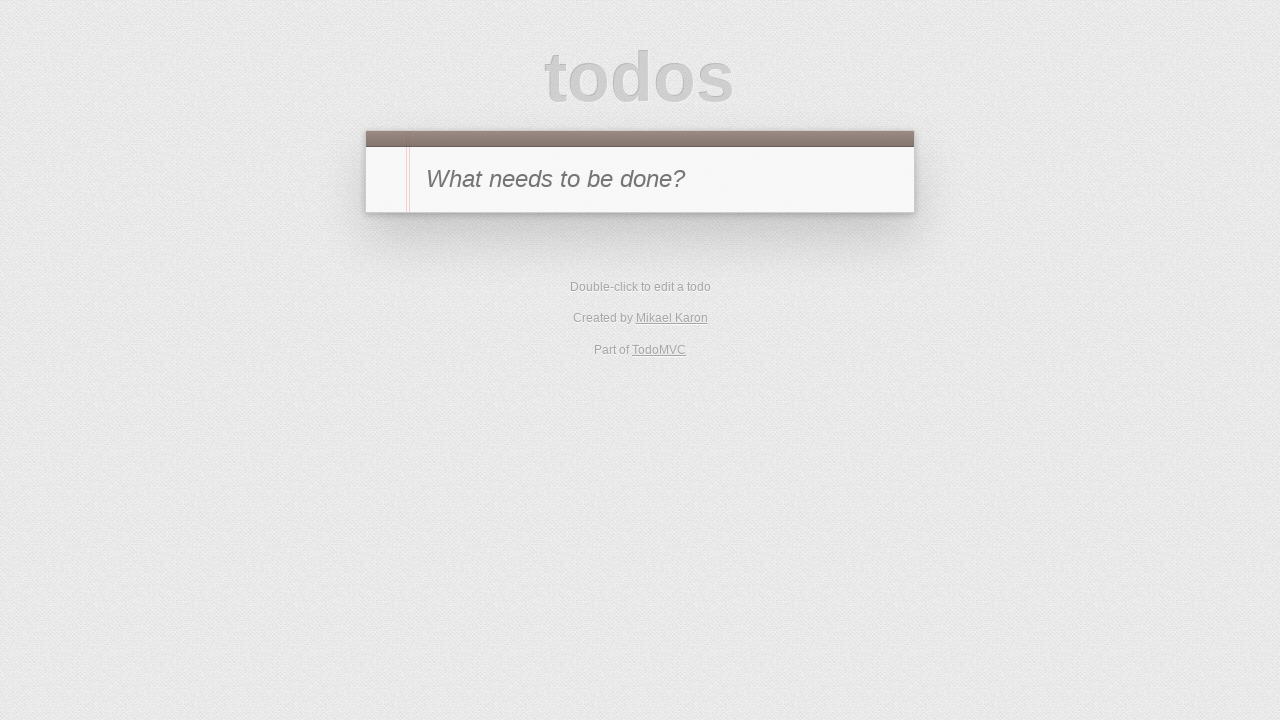

Reloaded page to apply initial task state
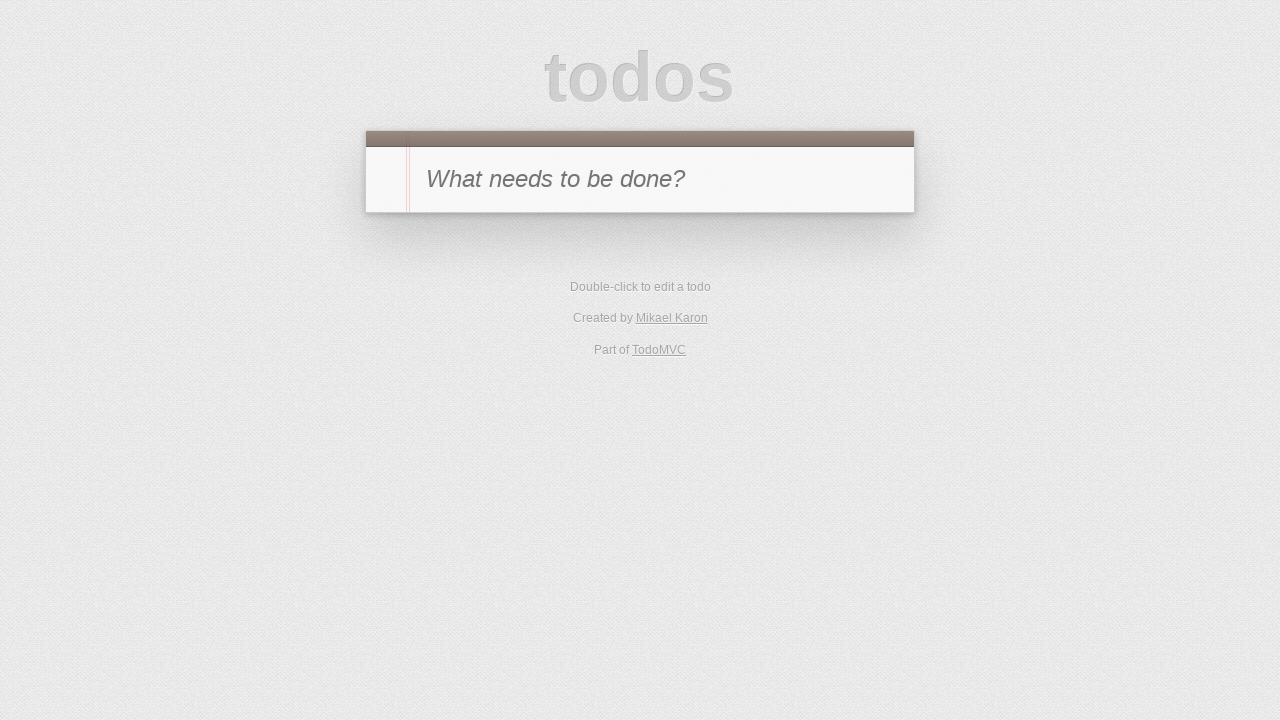

Clicked Completed filter to view completed tasks at (676, 411) on text=Completed
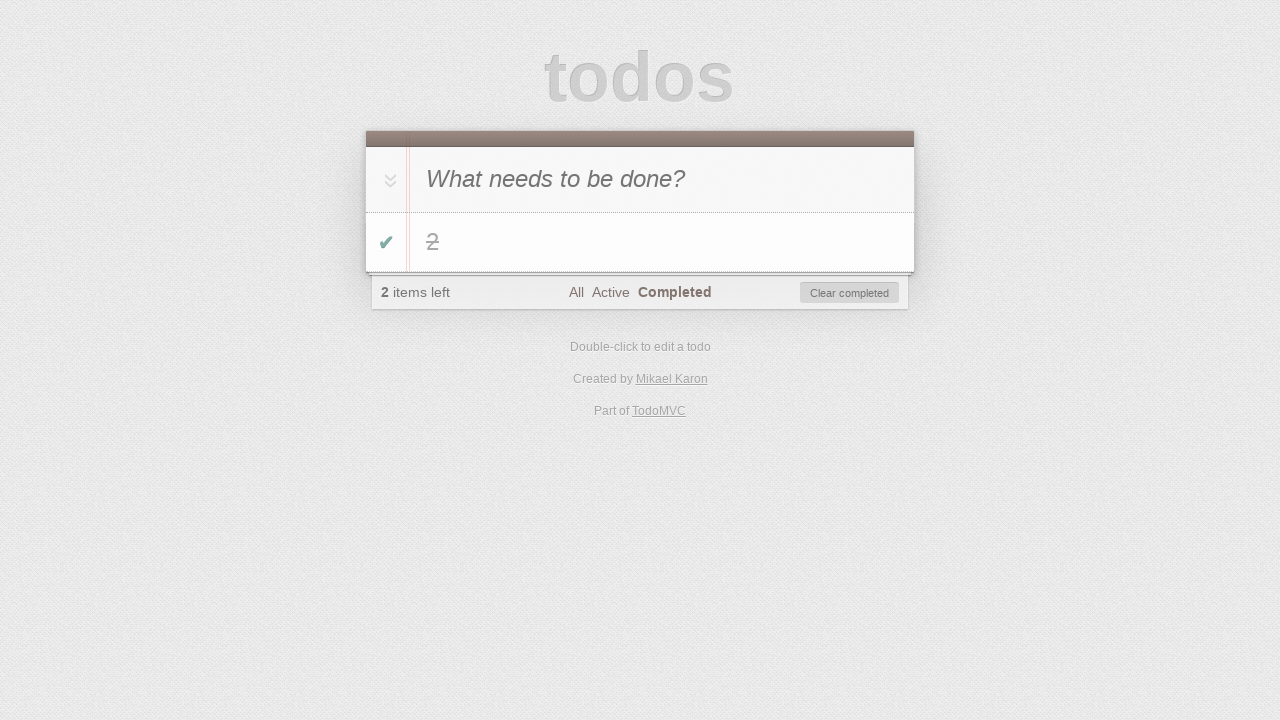

Clicked Active filter to switch from Completed view to Active view at (610, 292) on text=Active
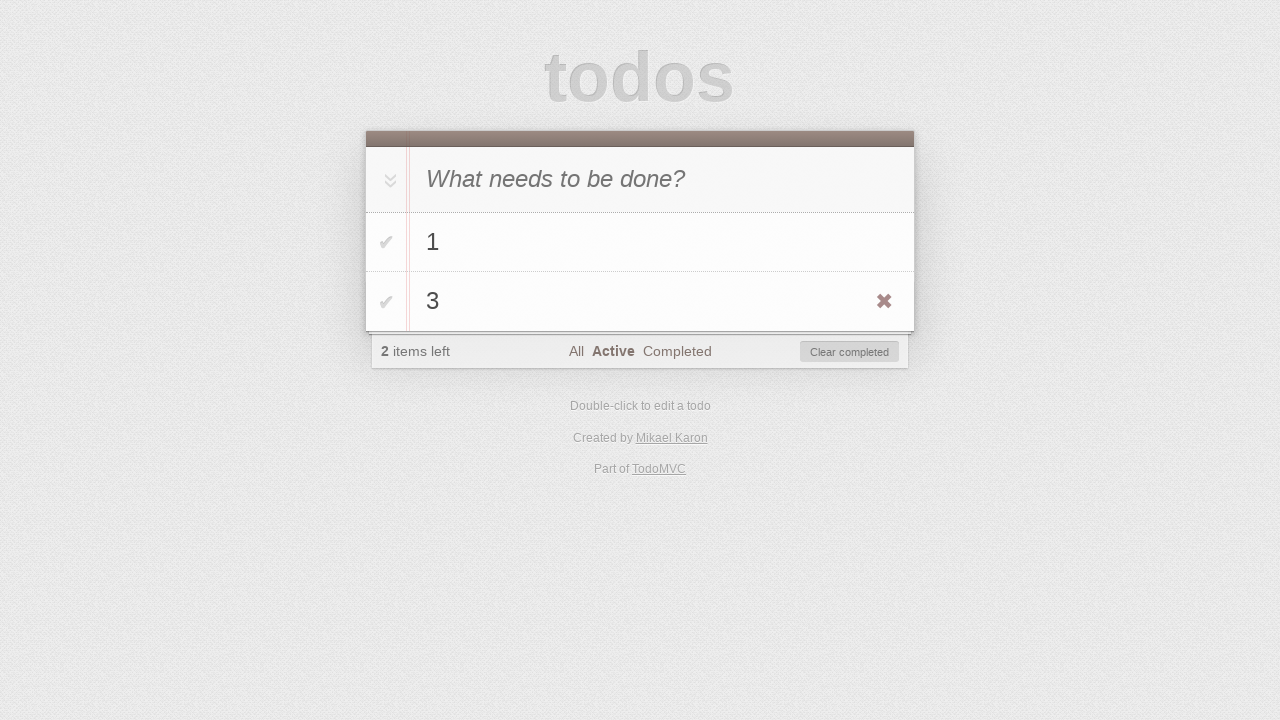

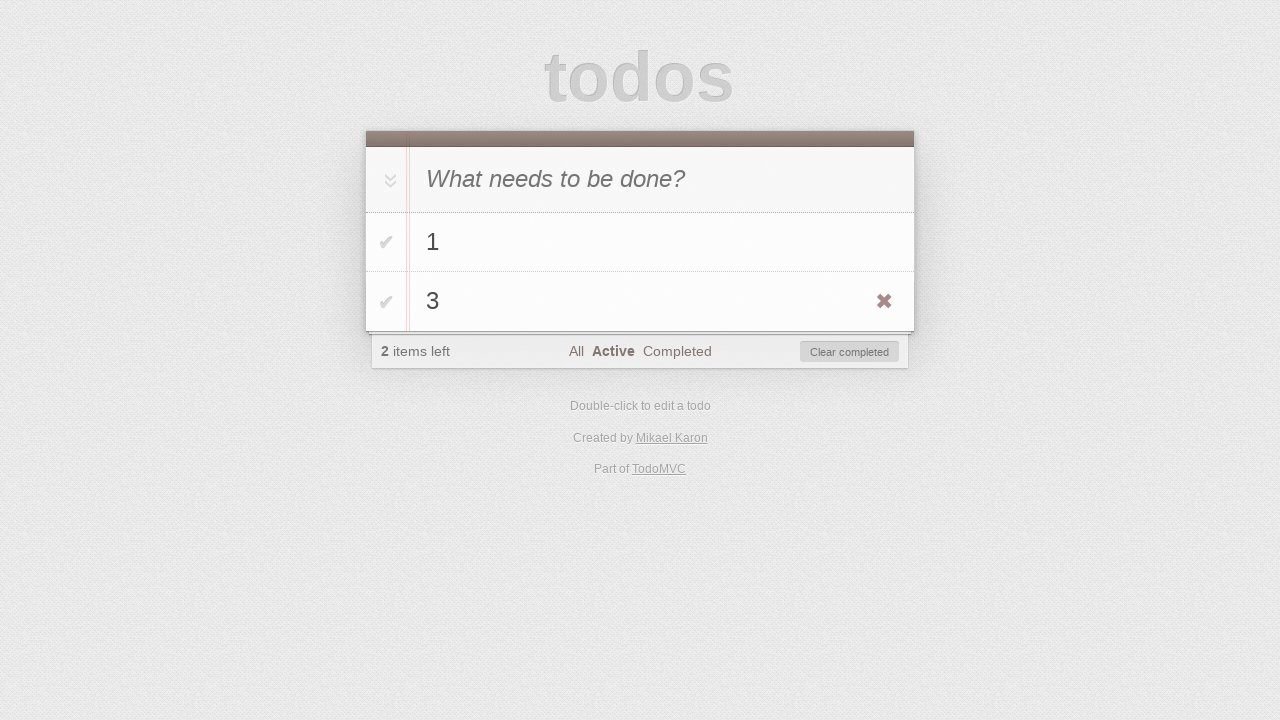